Tests multi-window handling by opening a new browser tab, navigating to a different page, extracting a course name, then switching back to the original window and filling a form field with the extracted text.

Starting URL: https://rahulshettyacademy.com/angularpractice/

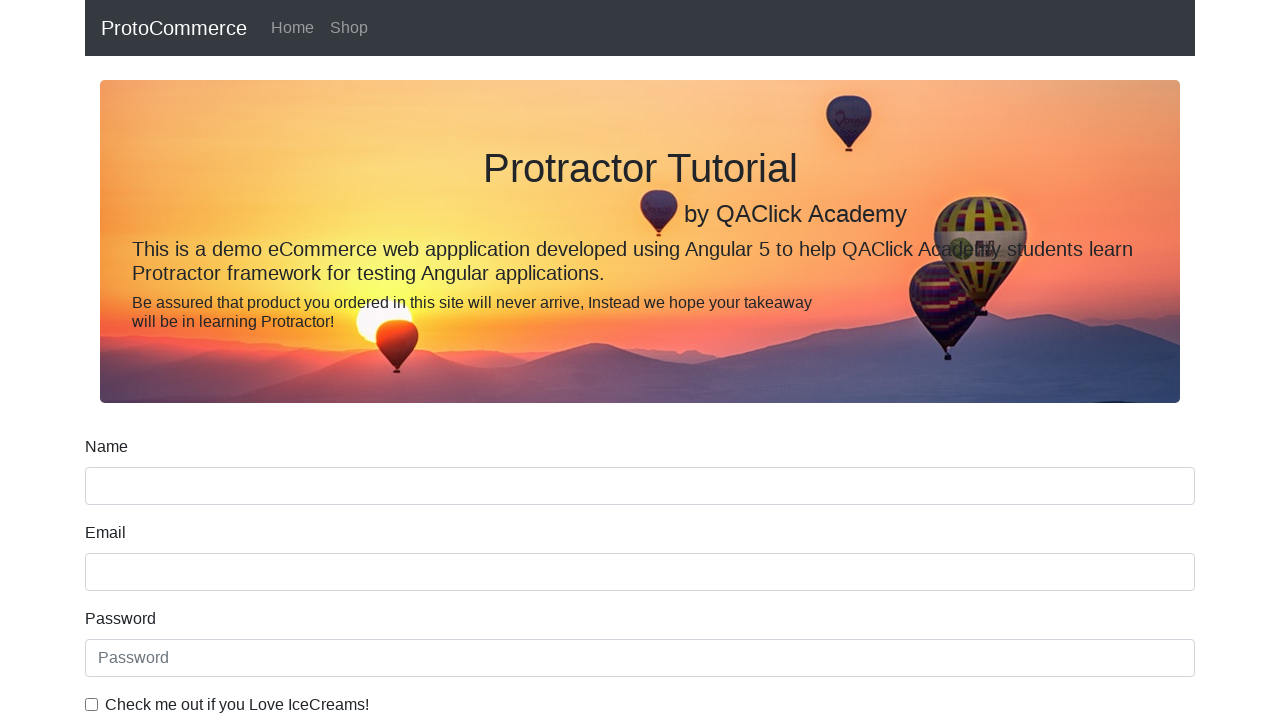

Opened a new browser tab
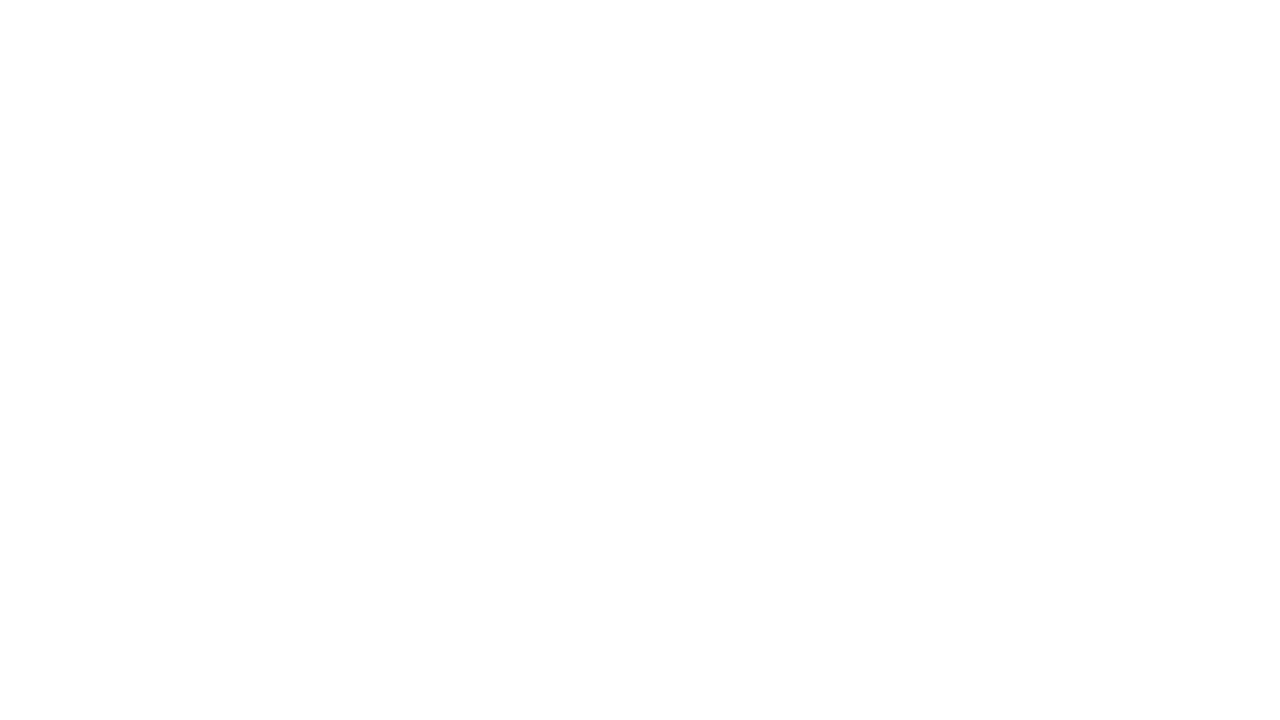

Navigated to https://rahulshettyacademy.com/ in new tab
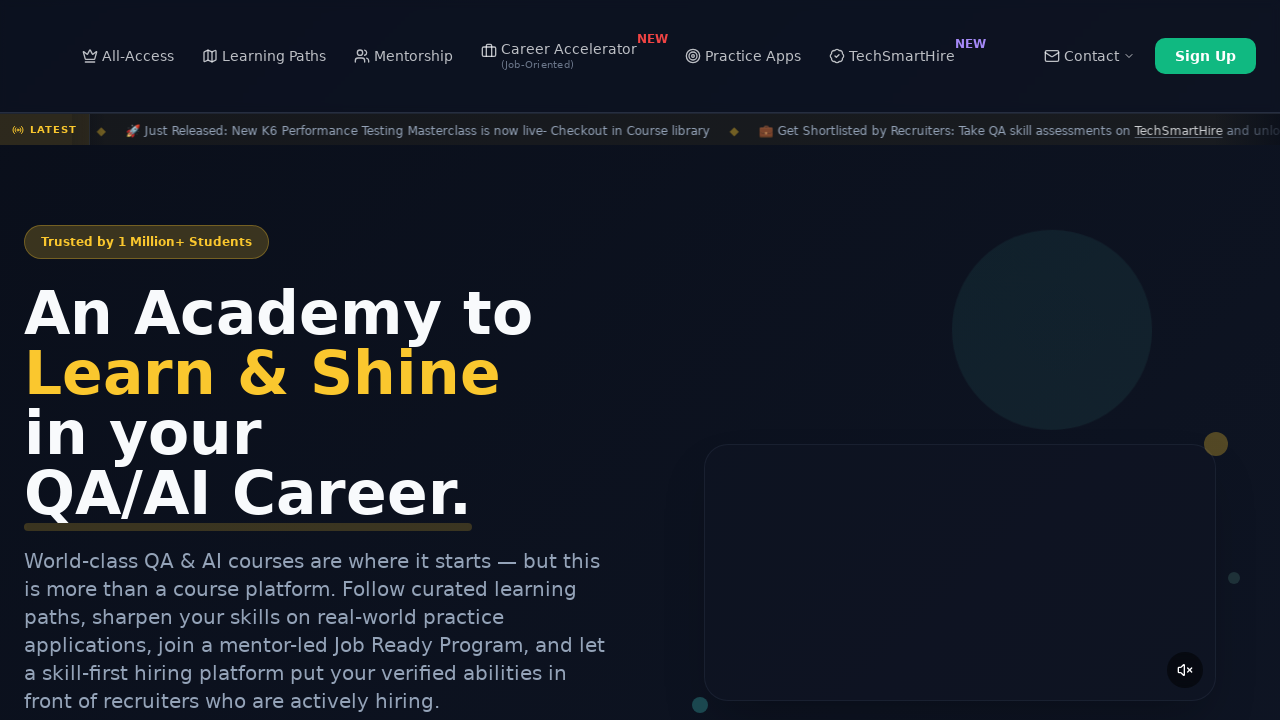

Waited for course links to load
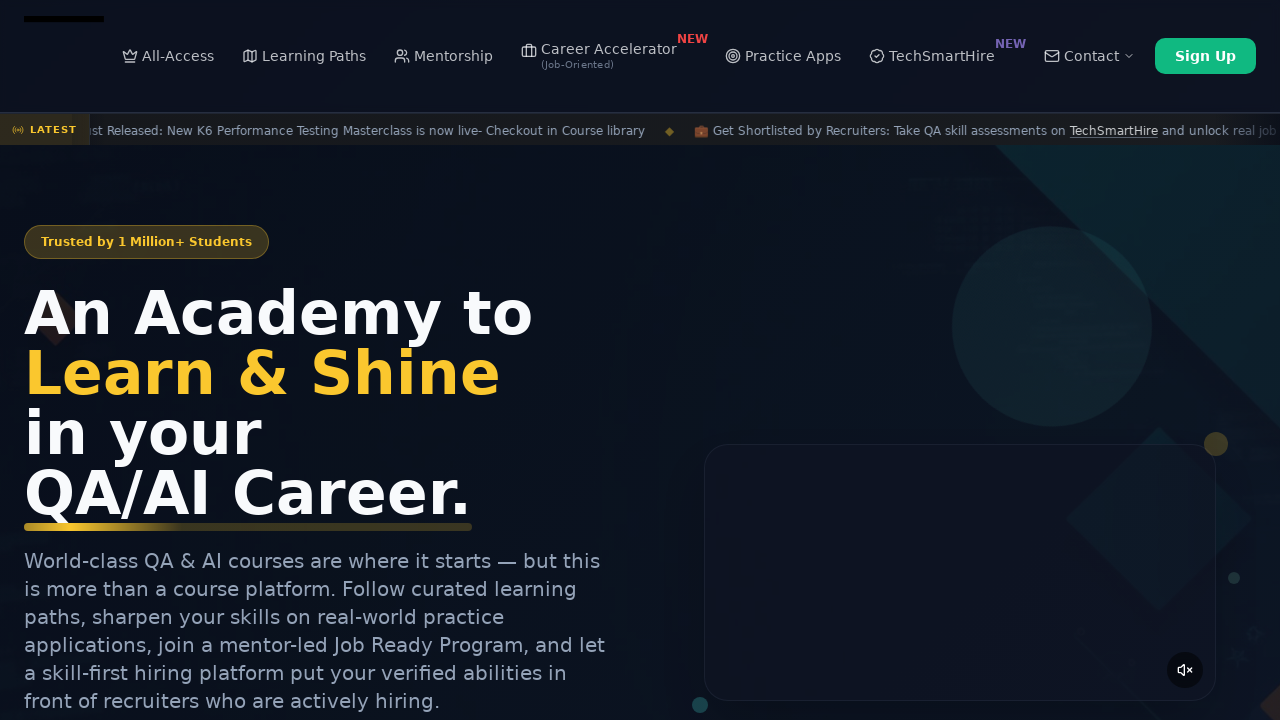

Located all course links on the page
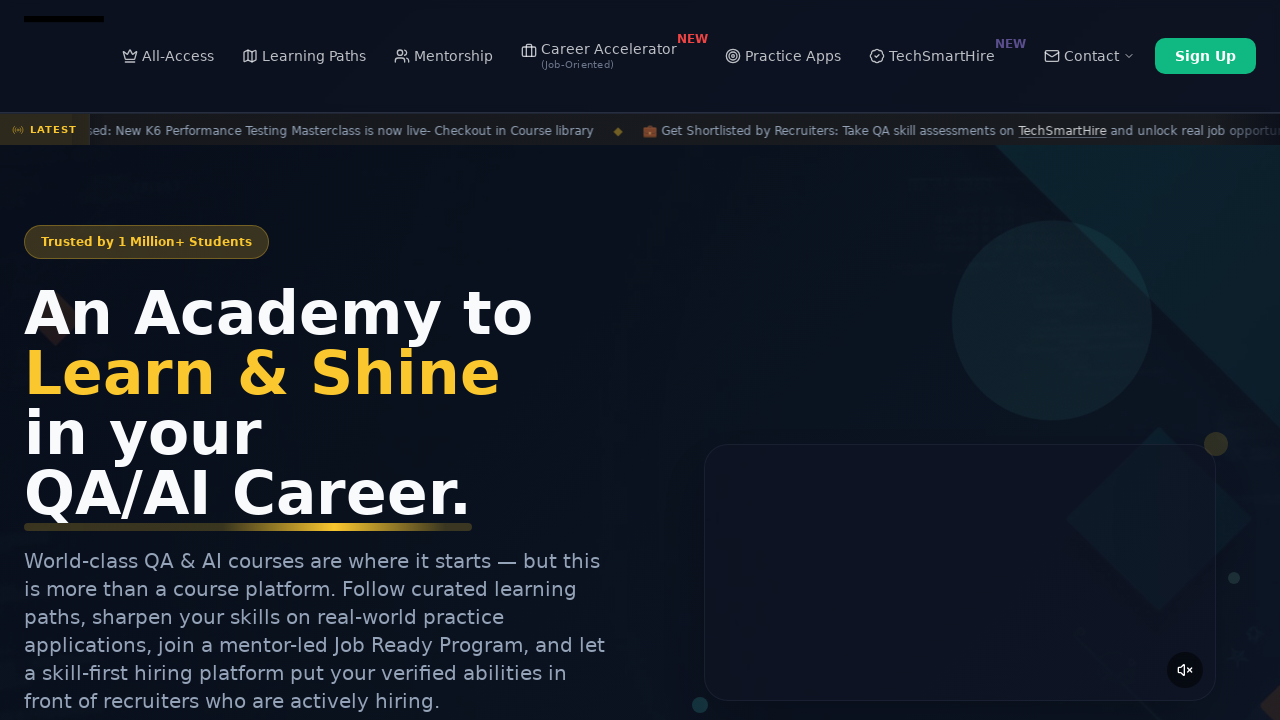

Extracted course name: Playwright Testing
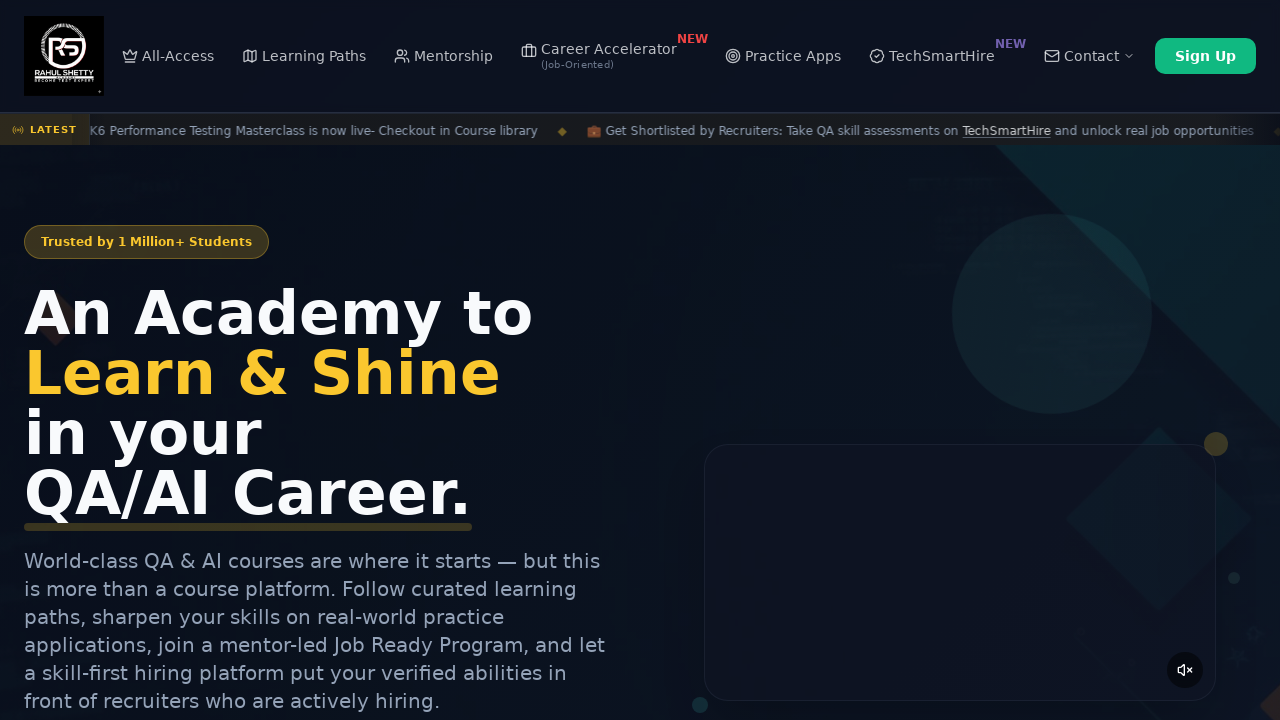

Switched back to original tab
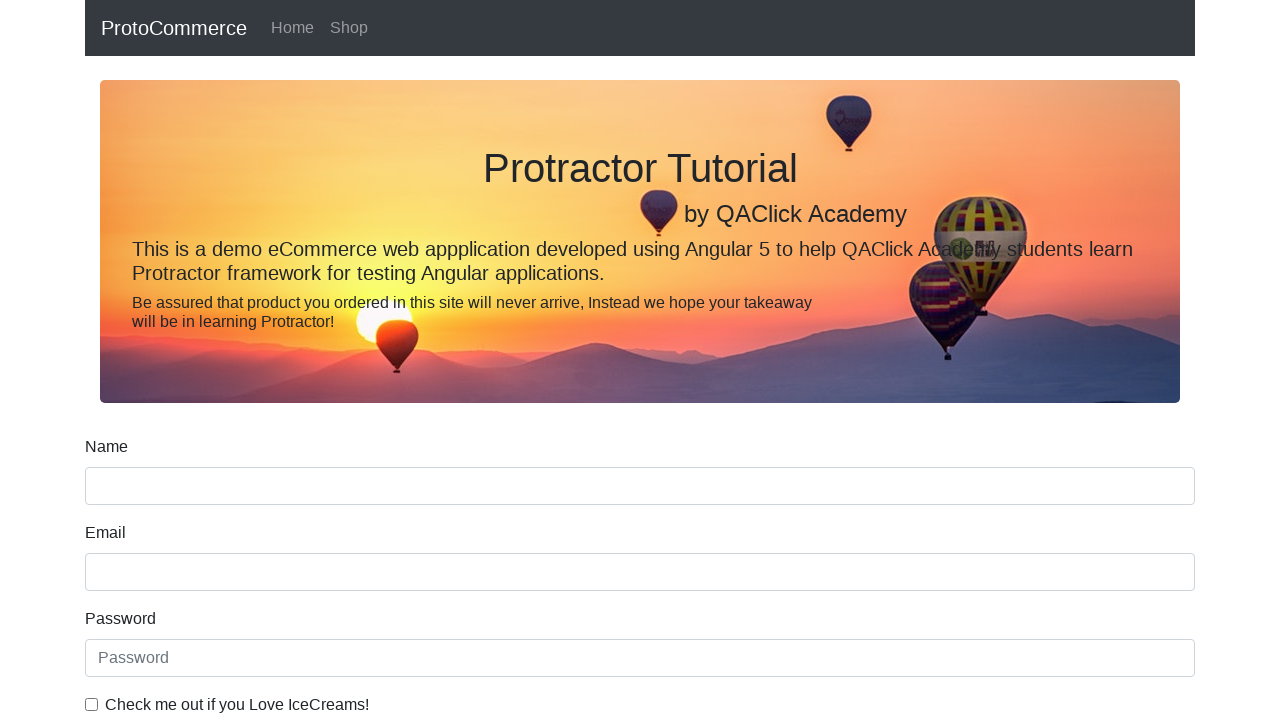

Filled name field with extracted course name: Playwright Testing on input[name='name']
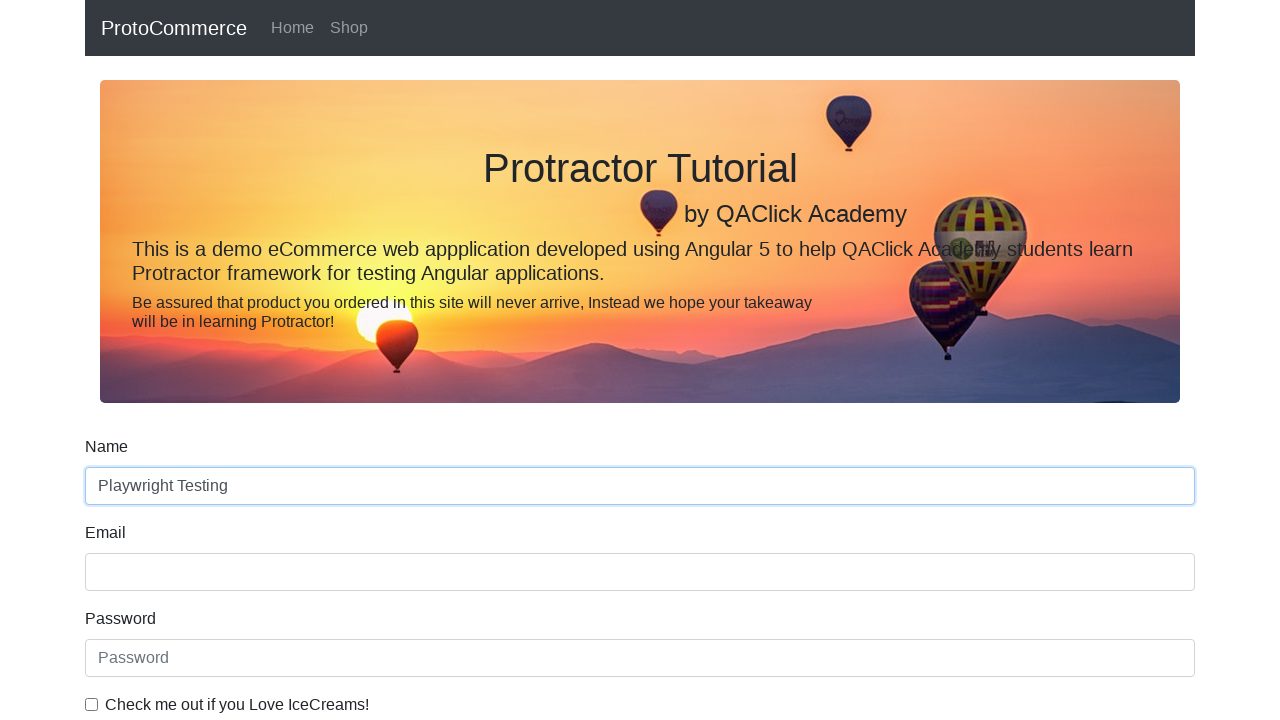

Verified name field is present and filled
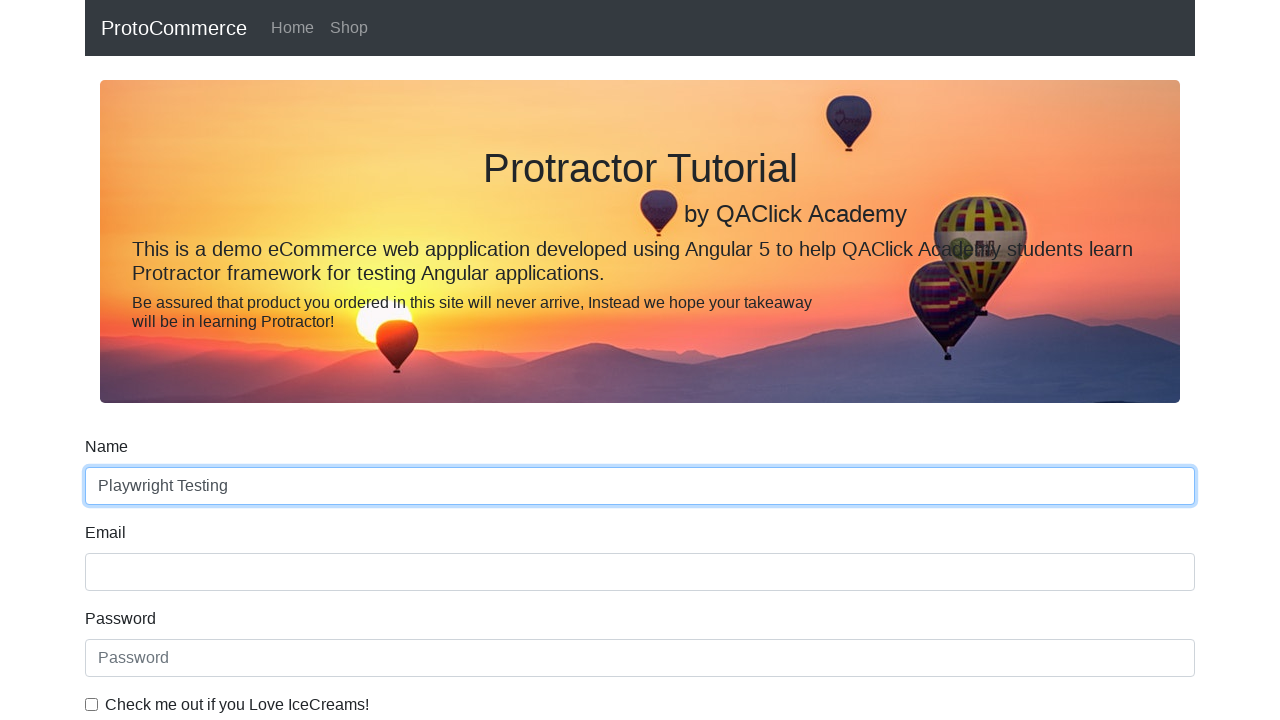

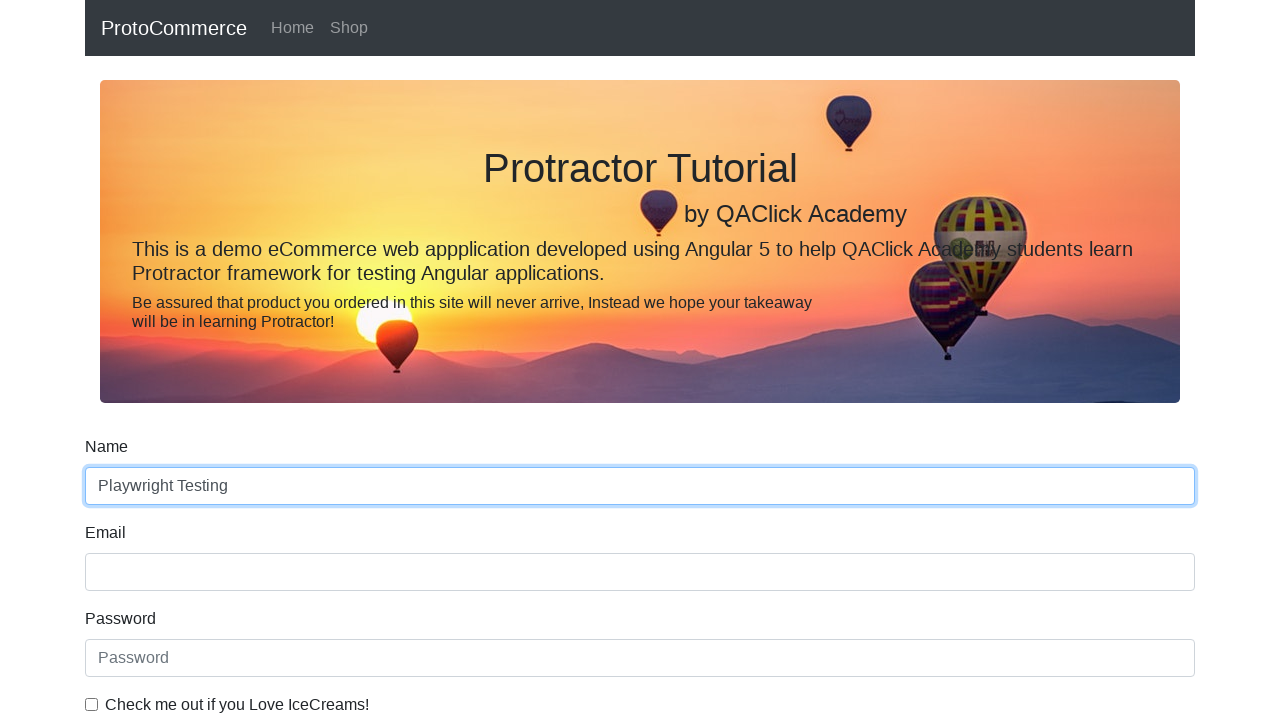